Navigates to the Dronjo home page and verifies the page loads with the navbar logo visible

Starting URL: https://dronjo.wopee.io

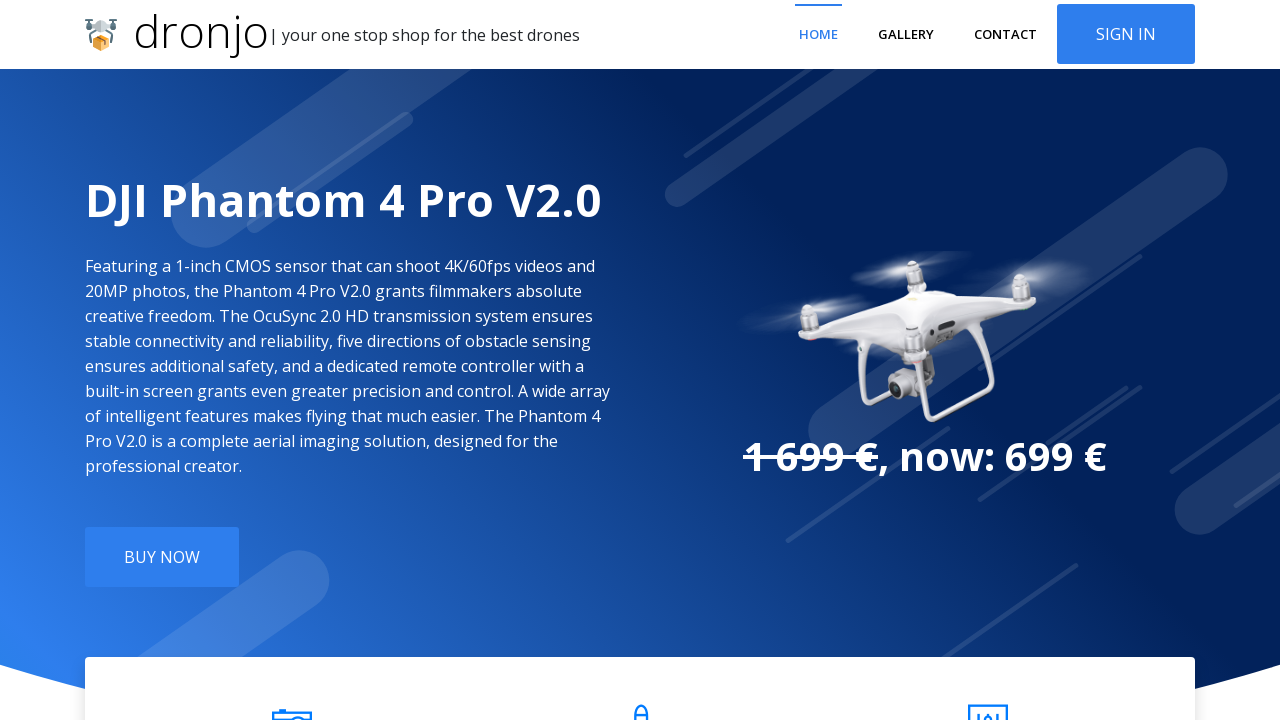

Navigated to Dronjo home page at https://dronjo.wopee.io
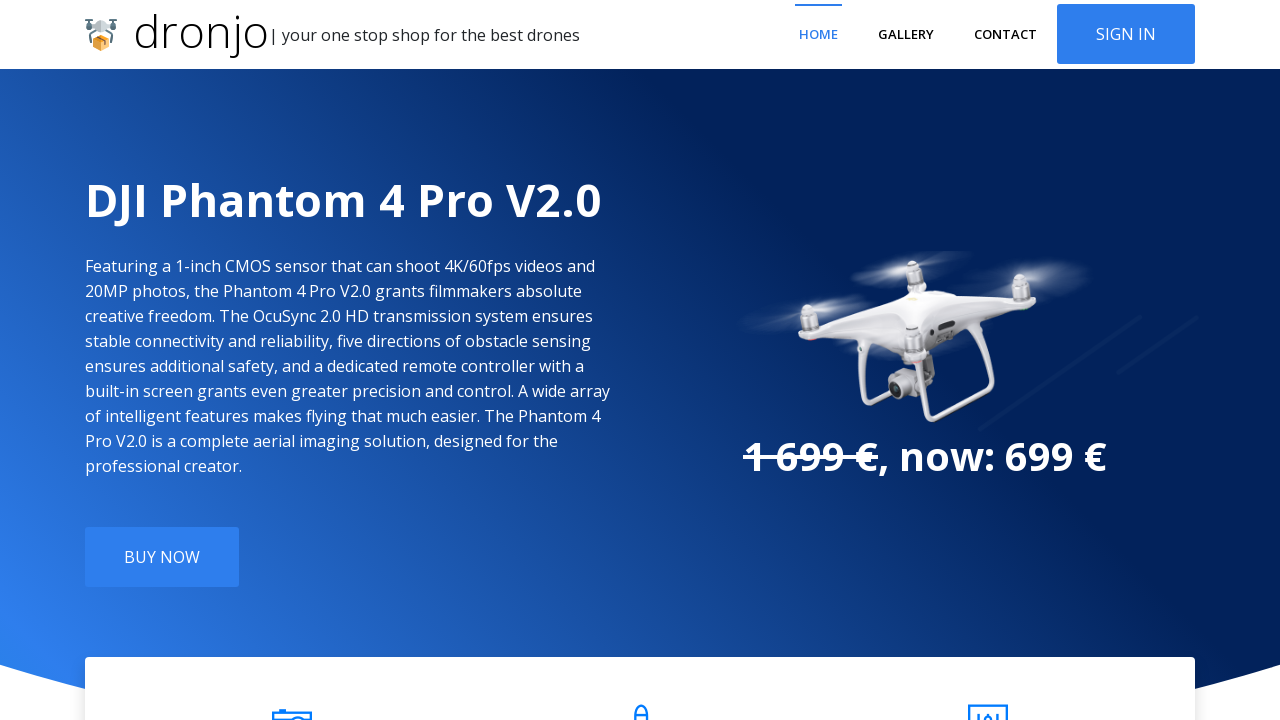

Page fully loaded with networkidle state
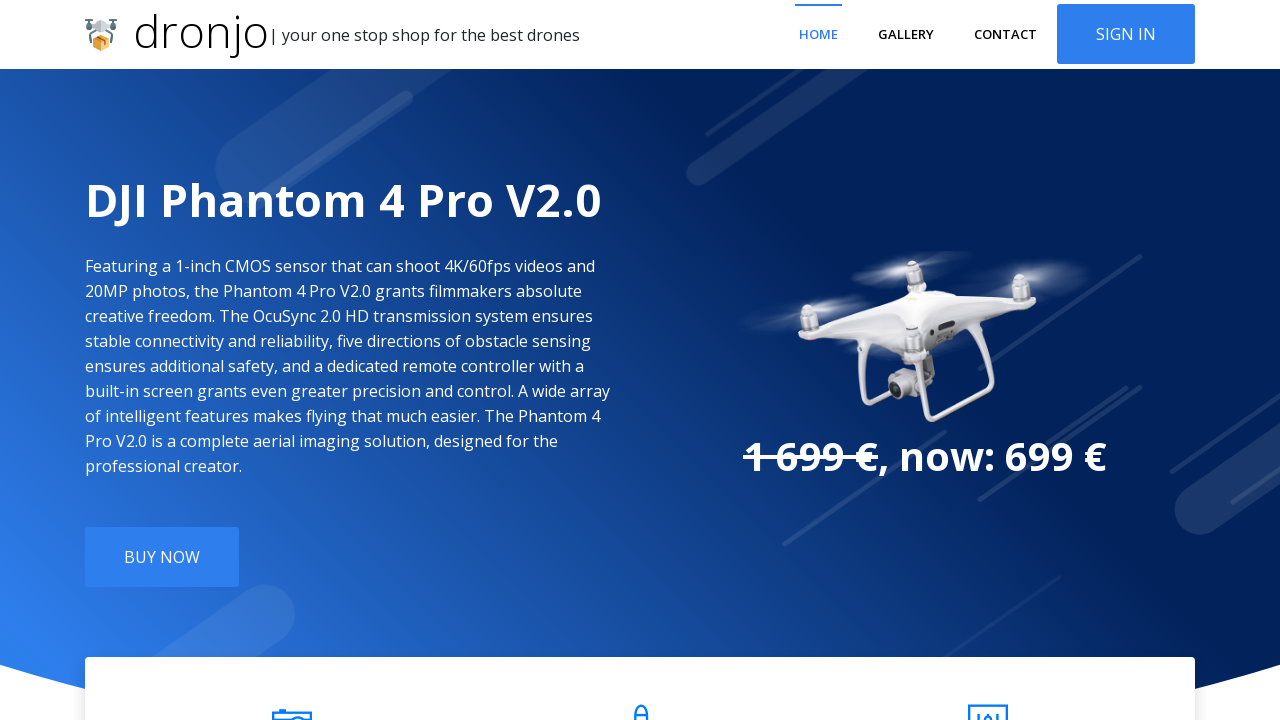

Navbar logo is visible and loaded
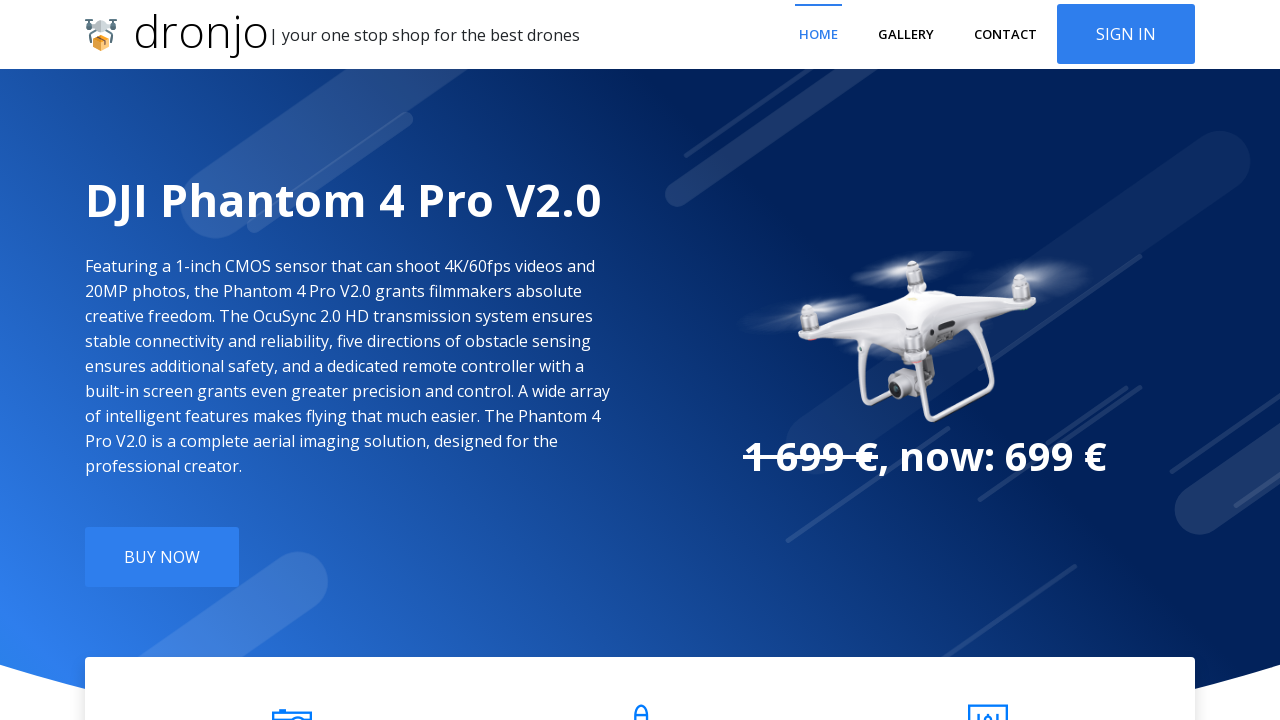

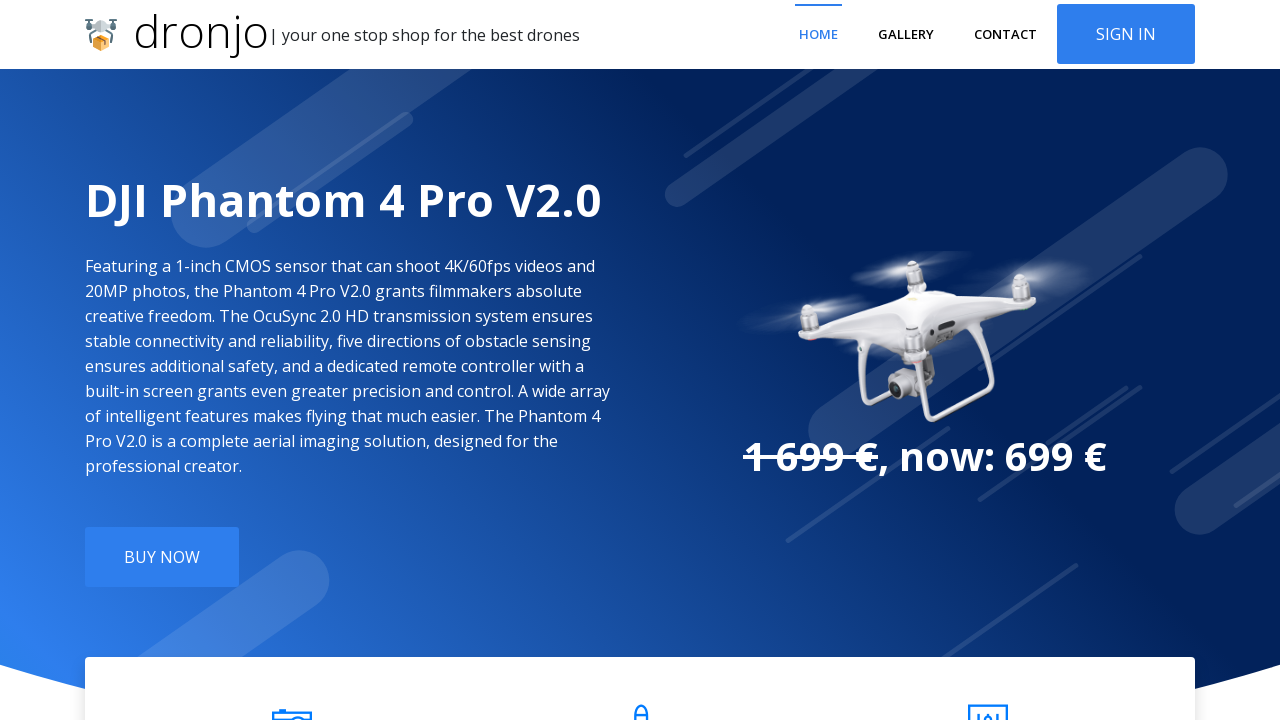